Tests filtering by Active items and using browser back button navigation

Starting URL: https://demo.playwright.dev/todomvc

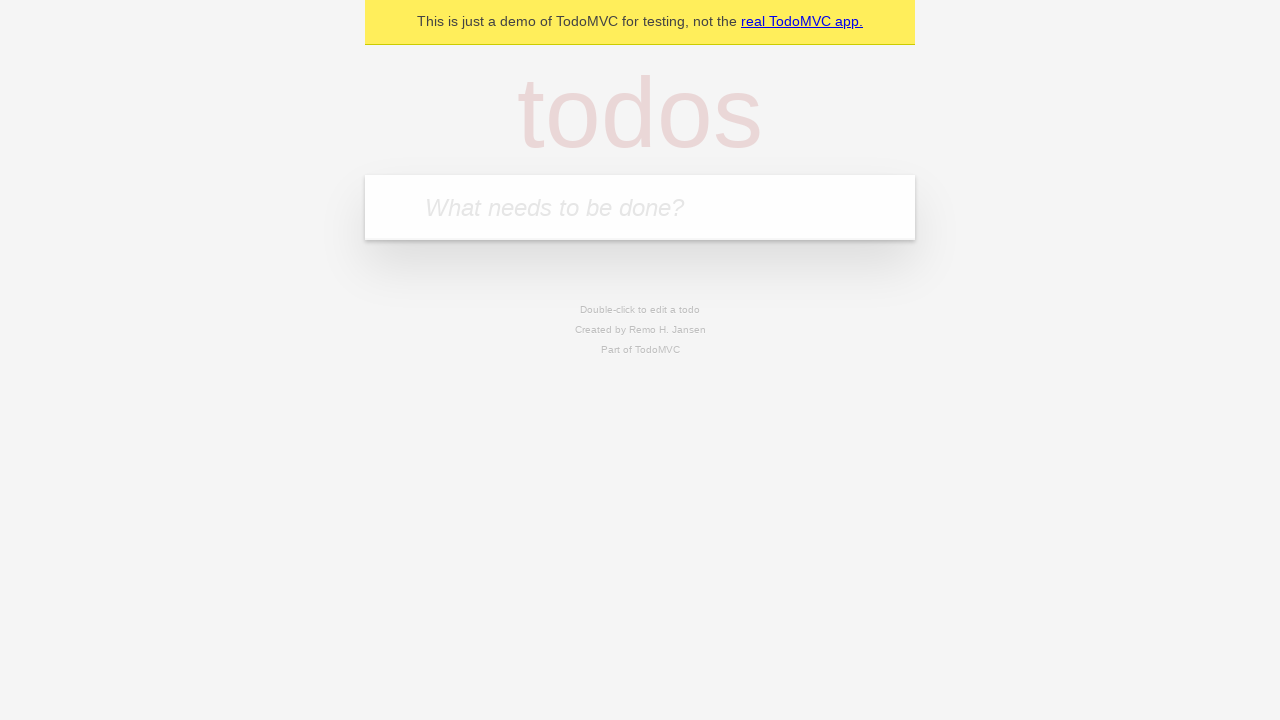

Filled todo input with 'buy some cheese' on internal:attr=[placeholder="What needs to be done?"i]
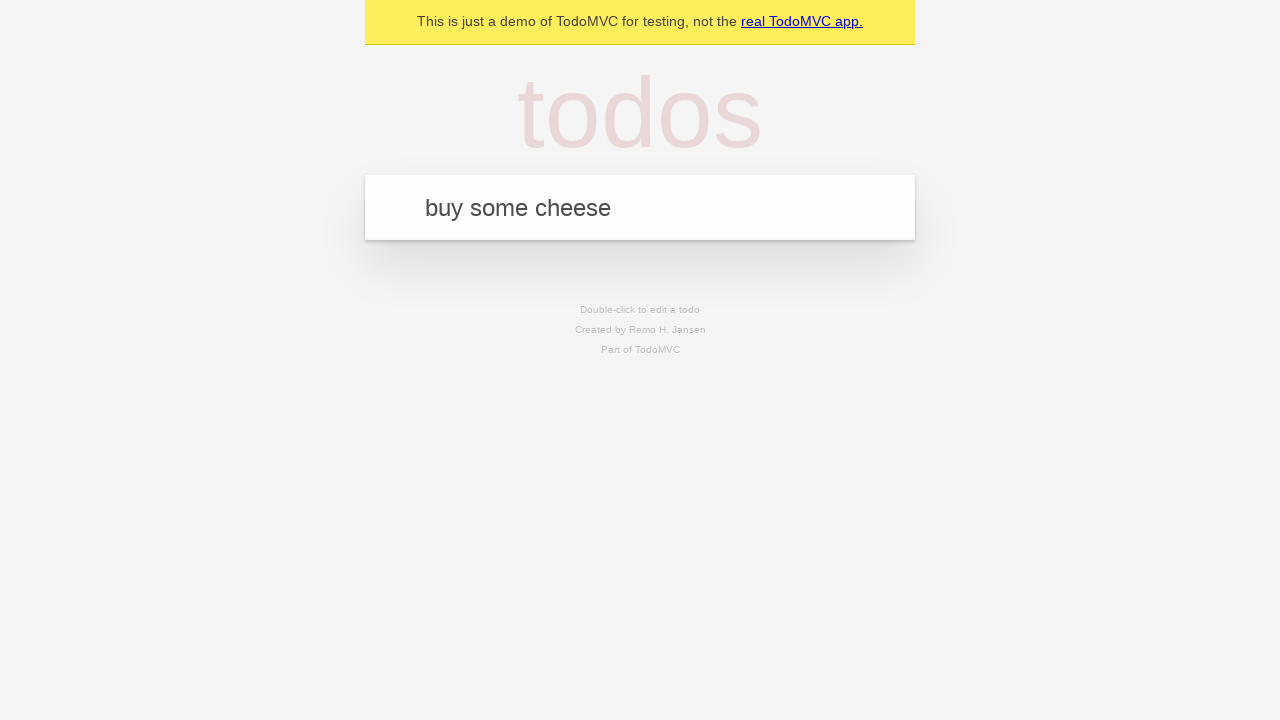

Pressed Enter to create first todo on internal:attr=[placeholder="What needs to be done?"i]
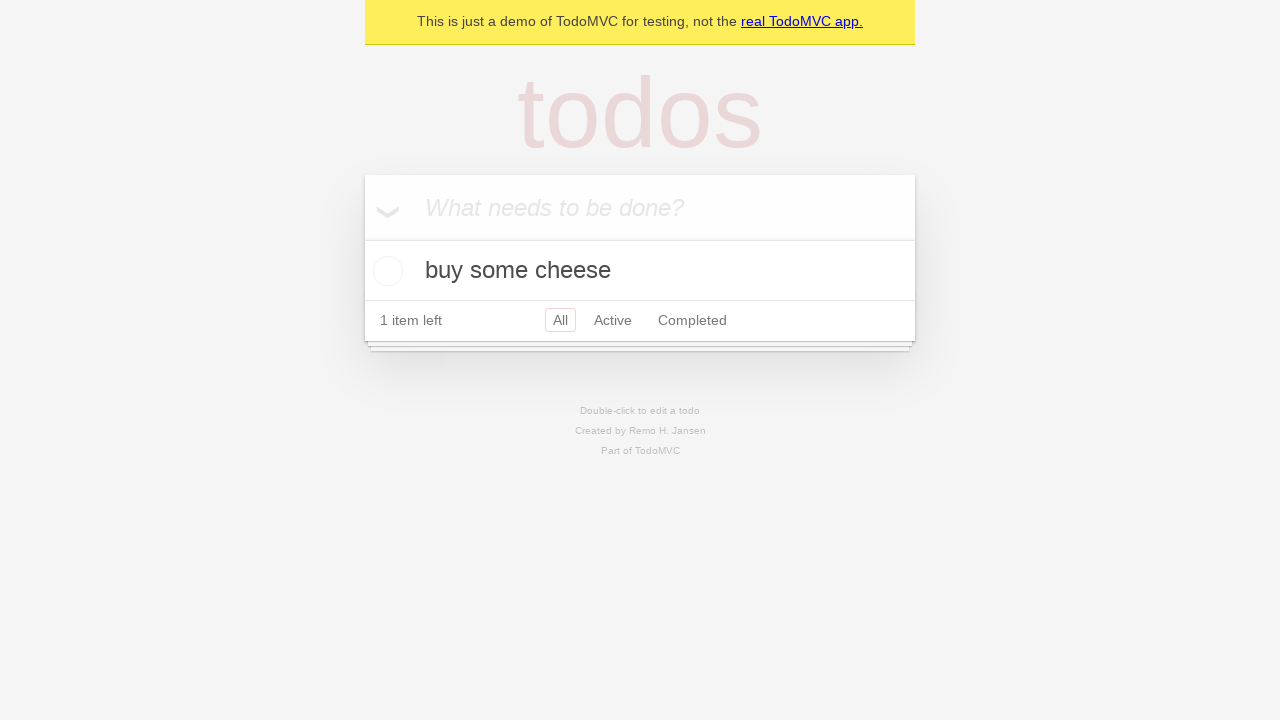

Filled todo input with 'feed the cat' on internal:attr=[placeholder="What needs to be done?"i]
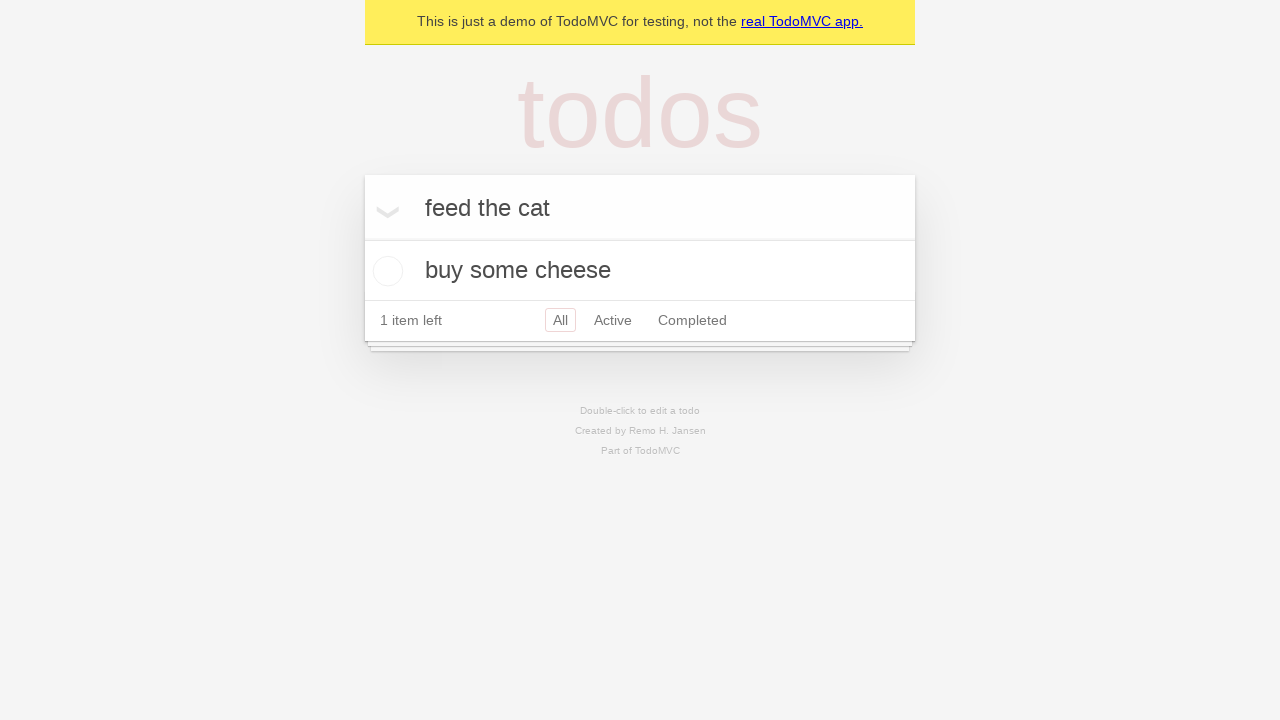

Pressed Enter to create second todo on internal:attr=[placeholder="What needs to be done?"i]
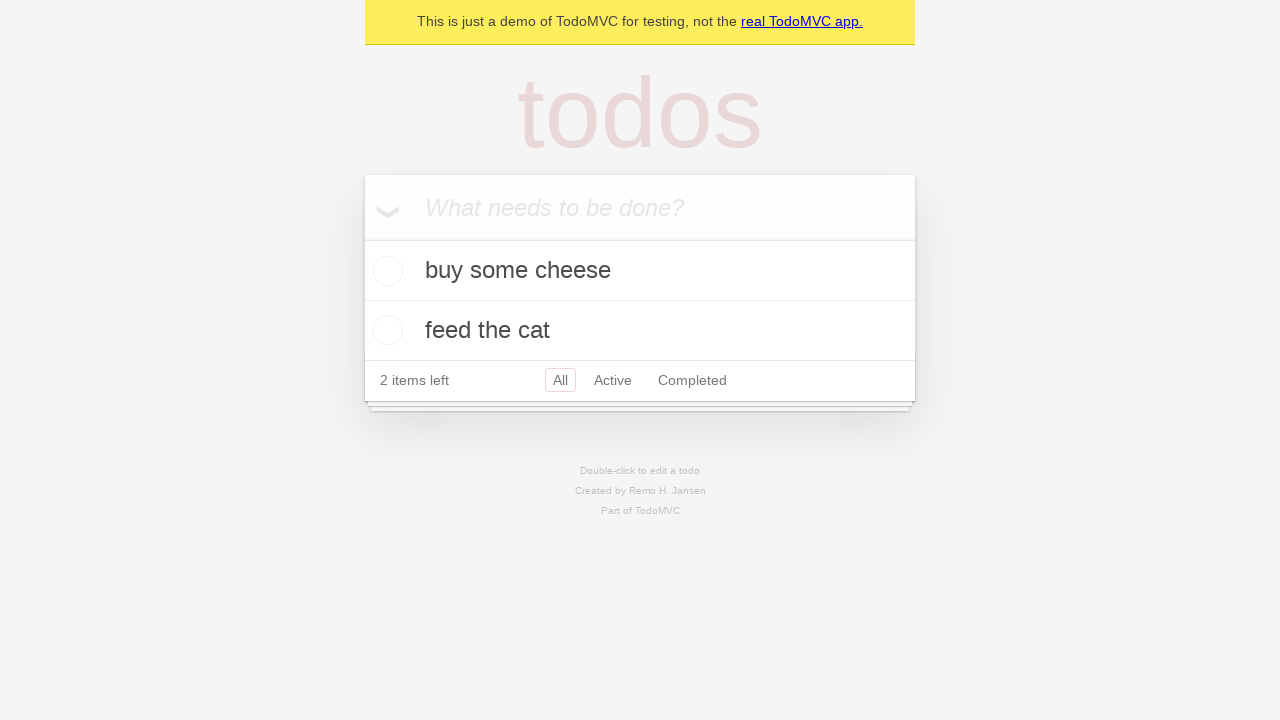

Filled todo input with 'book a doctors appointment' on internal:attr=[placeholder="What needs to be done?"i]
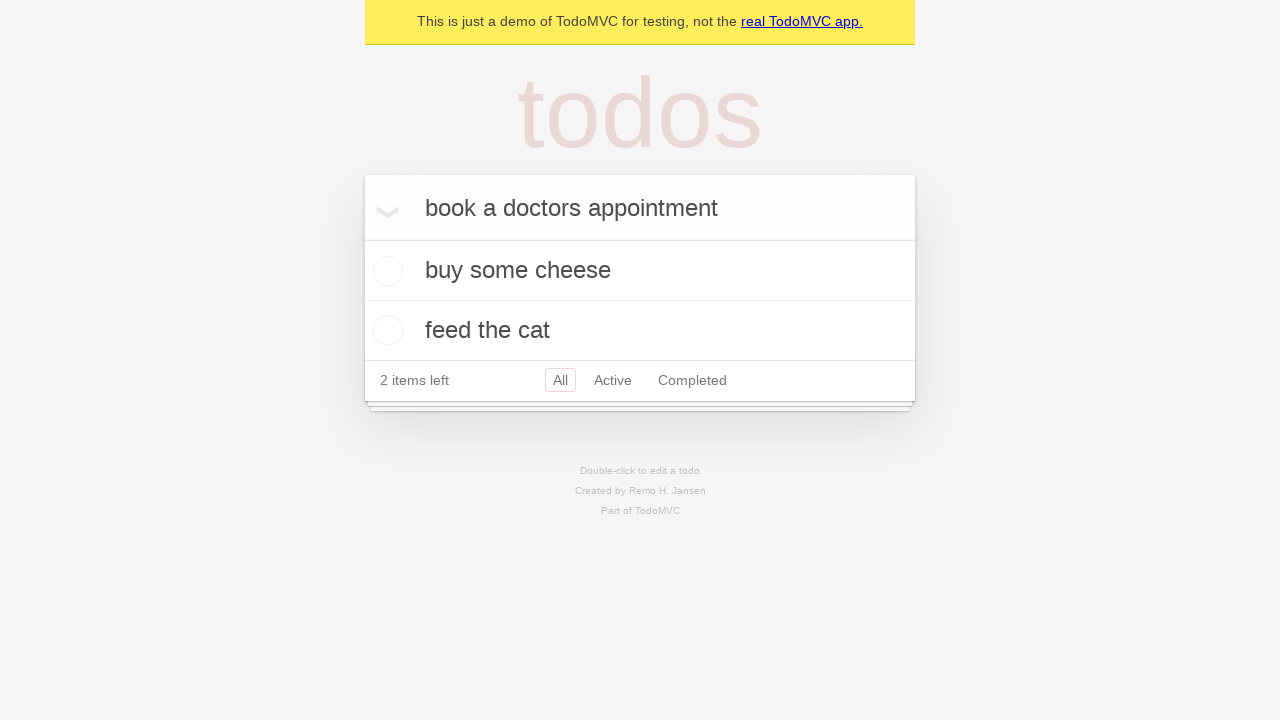

Pressed Enter to create third todo on internal:attr=[placeholder="What needs to be done?"i]
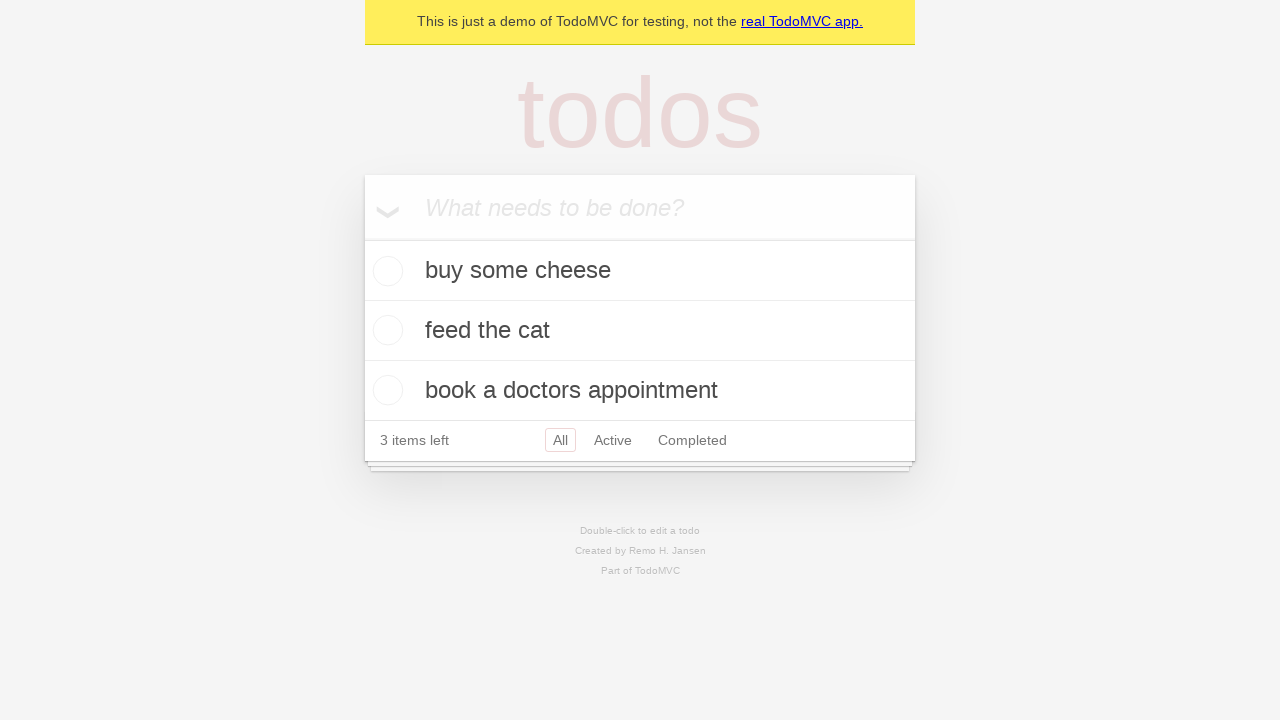

Checked the second todo item at (385, 330) on internal:testid=[data-testid="todo-item"s] >> nth=1 >> internal:role=checkbox
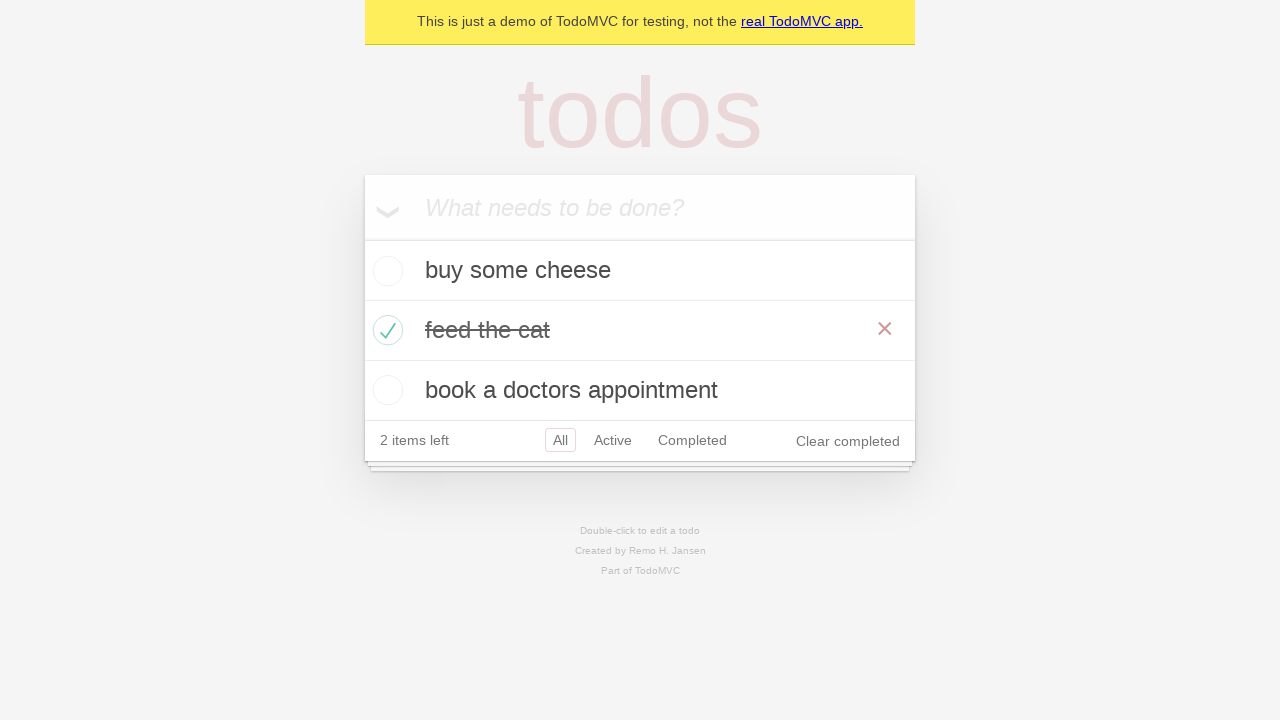

Clicked All filter to show all todos at (560, 440) on internal:role=link[name="All"i]
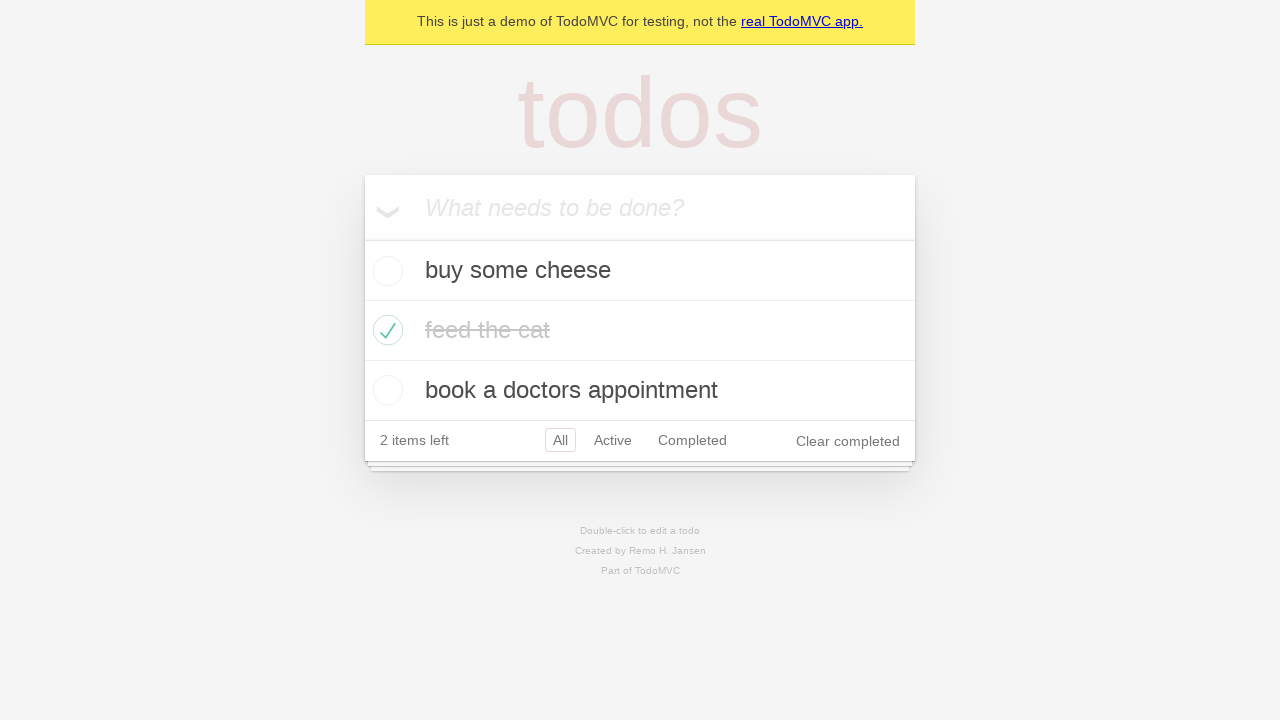

Clicked Active filter to show only active todos at (613, 440) on internal:role=link[name="Active"i]
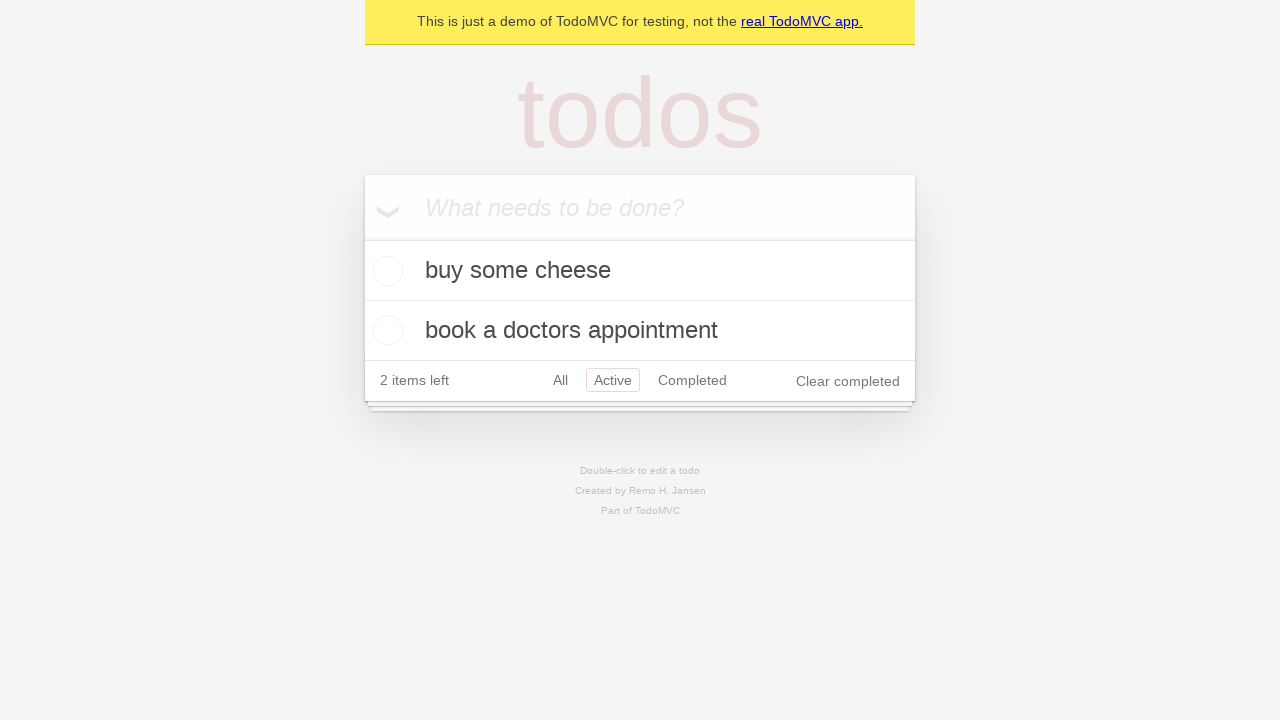

Clicked Completed filter to show only completed todos at (692, 380) on internal:role=link[name="Completed"i]
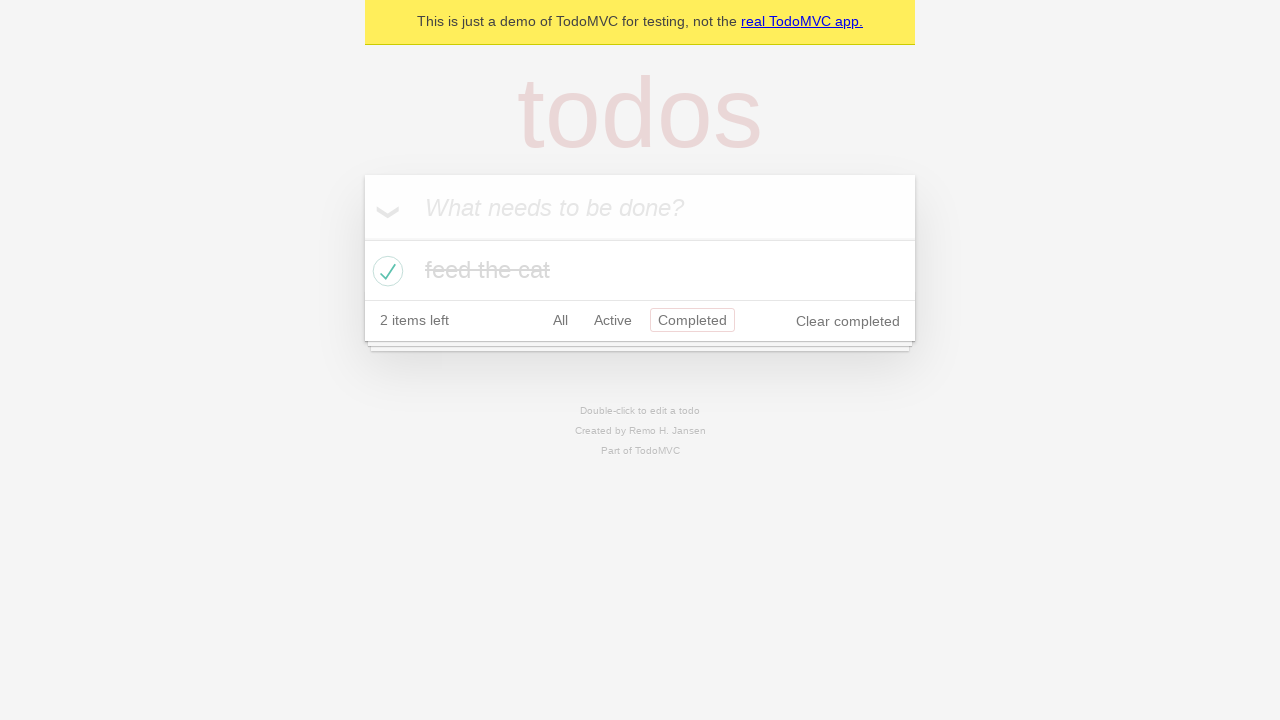

Navigated back using browser back button (returned to Active filter)
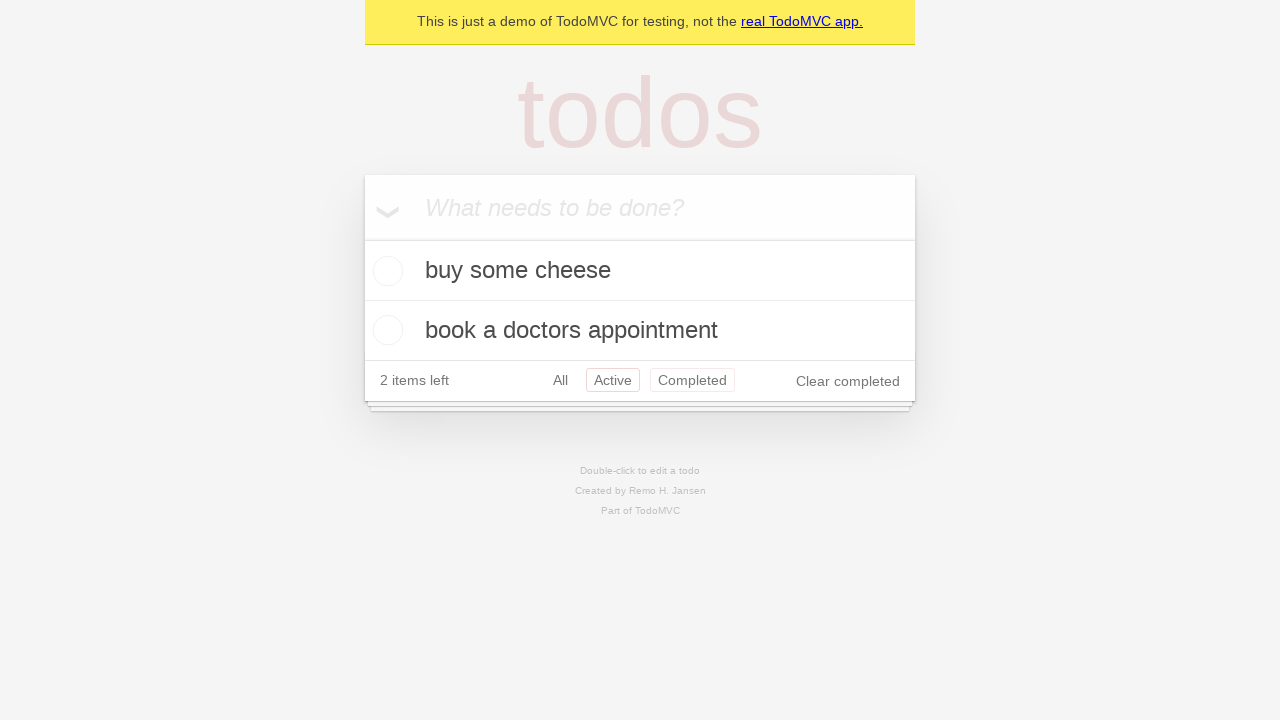

Navigated back using browser back button (returned to All filter)
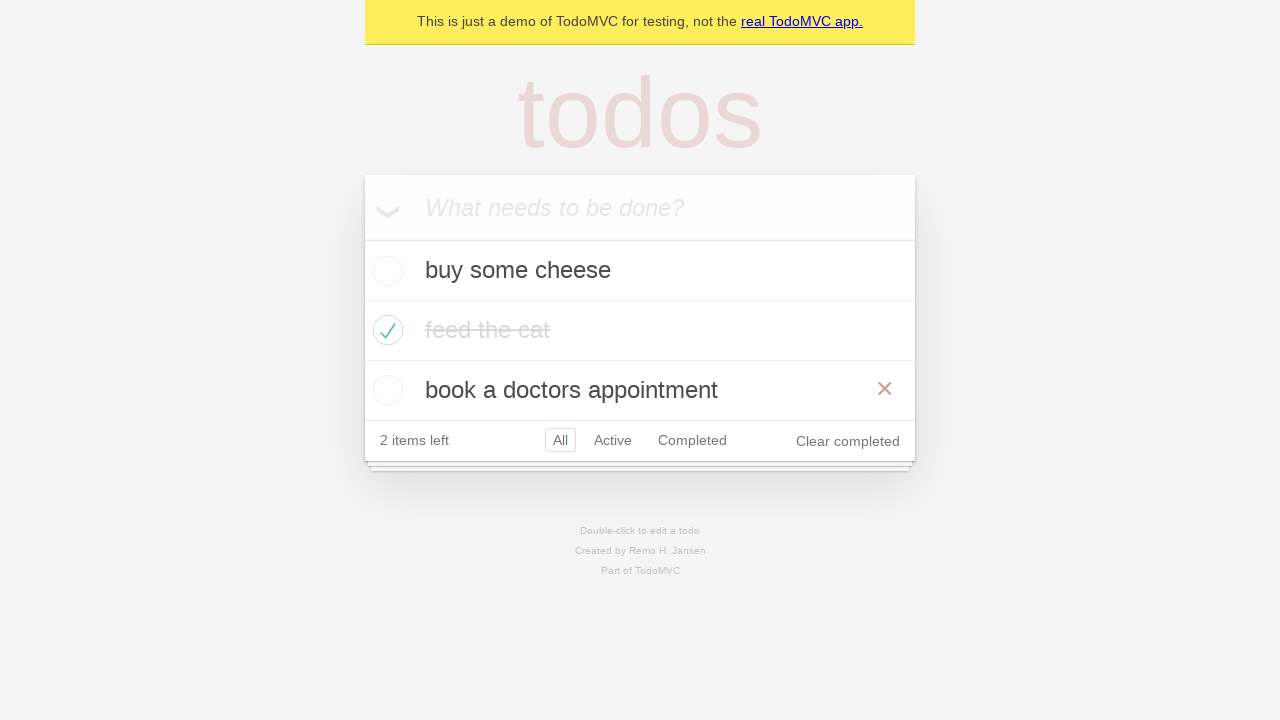

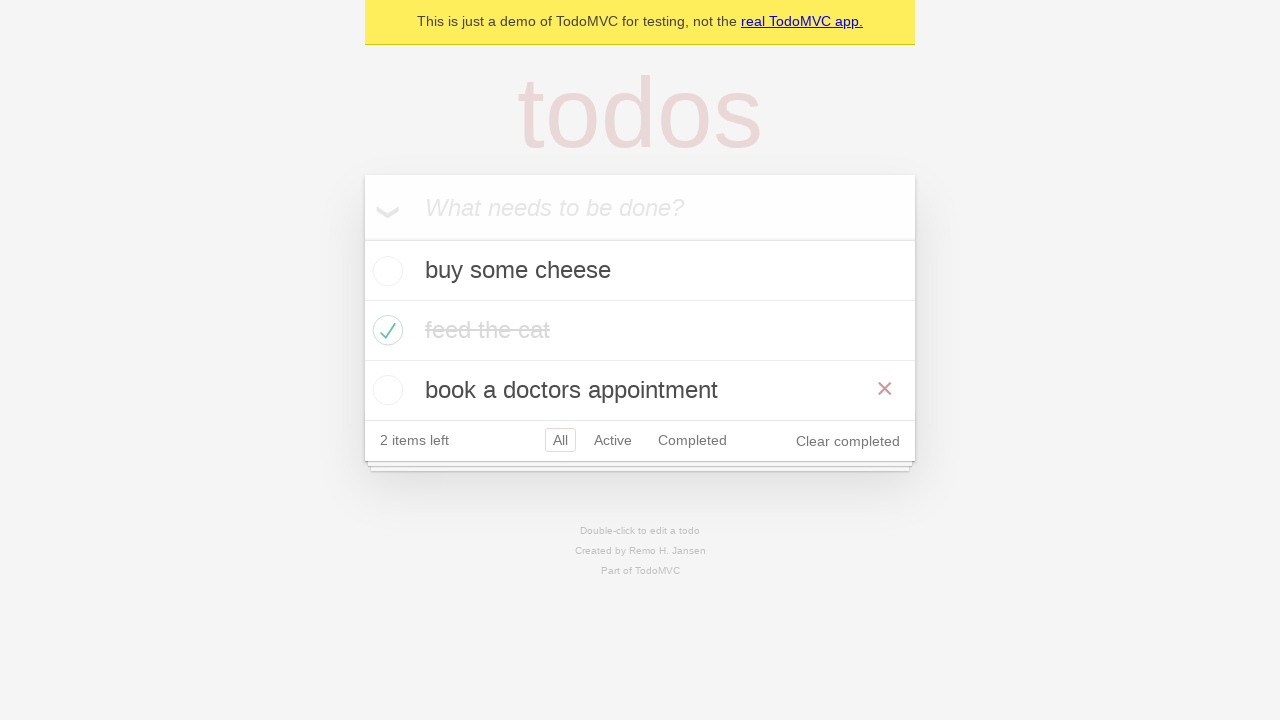